Tests confirm dialog by navigating to the OK/Cancel alert tab, triggering the confirm box, and dismissing it

Starting URL: https://demo.automationtesting.in/Alerts.html

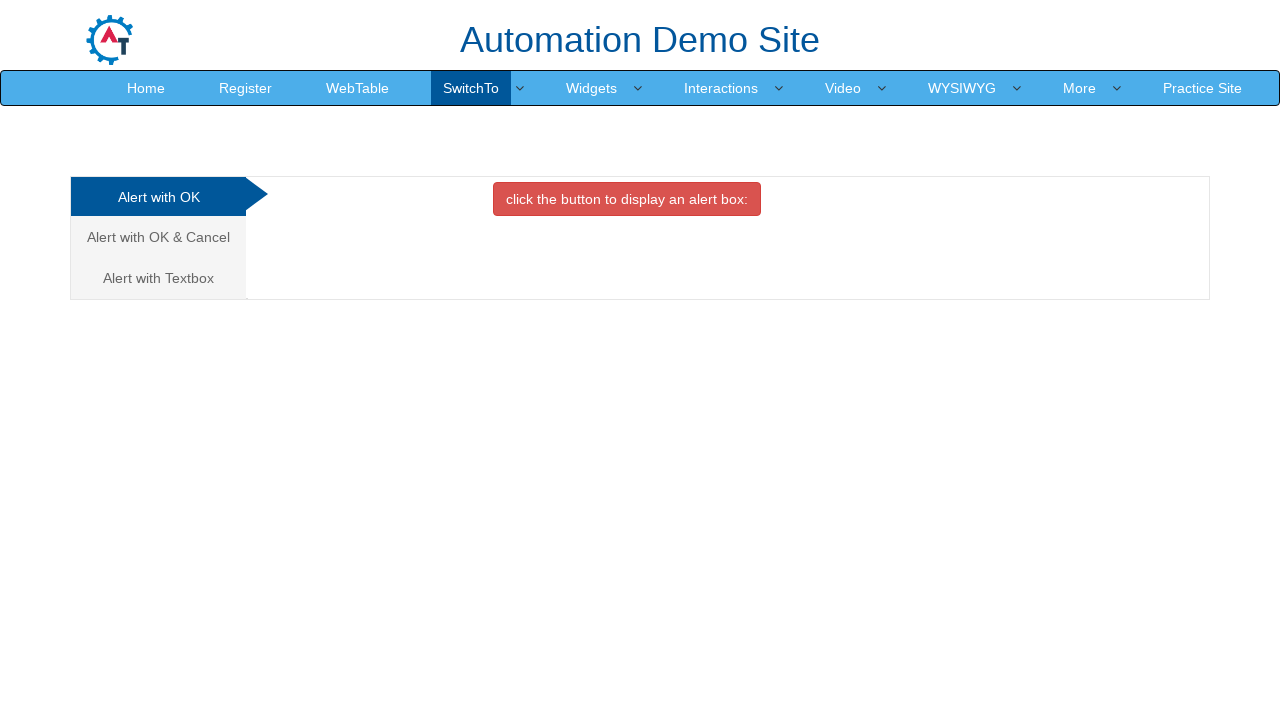

Set up dialog handler to dismiss confirm dialogs
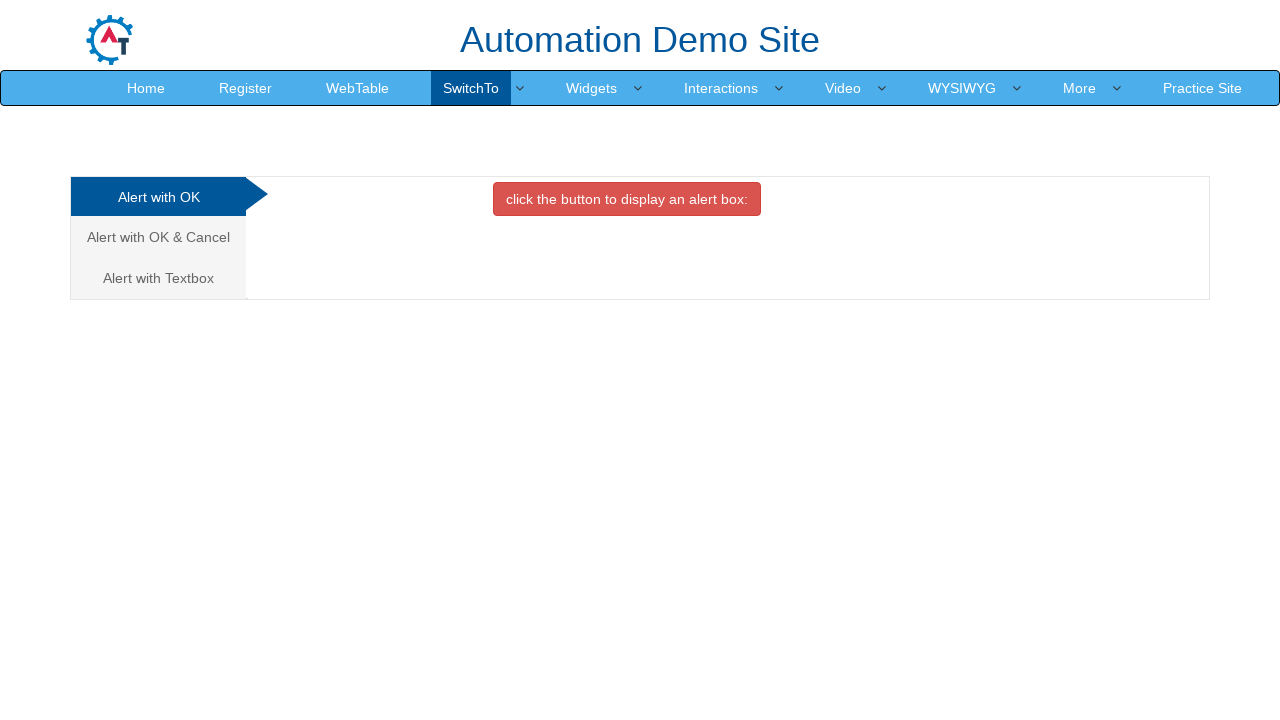

Clicked 'Alert with OK & Cancel' tab at (158, 237) on xpath=//a[text()='Alert with OK & Cancel ']
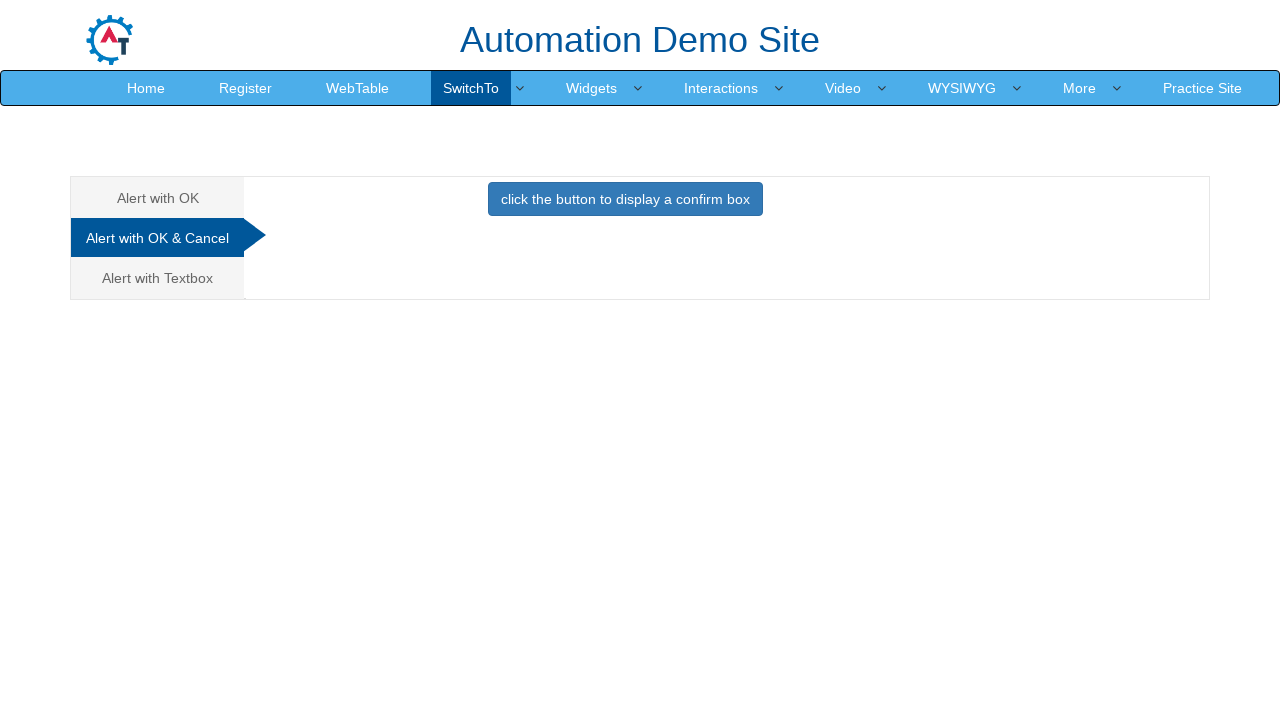

Clicked button to display confirm box at (625, 199) on xpath=//button[text()='click the button to display a confirm box ']
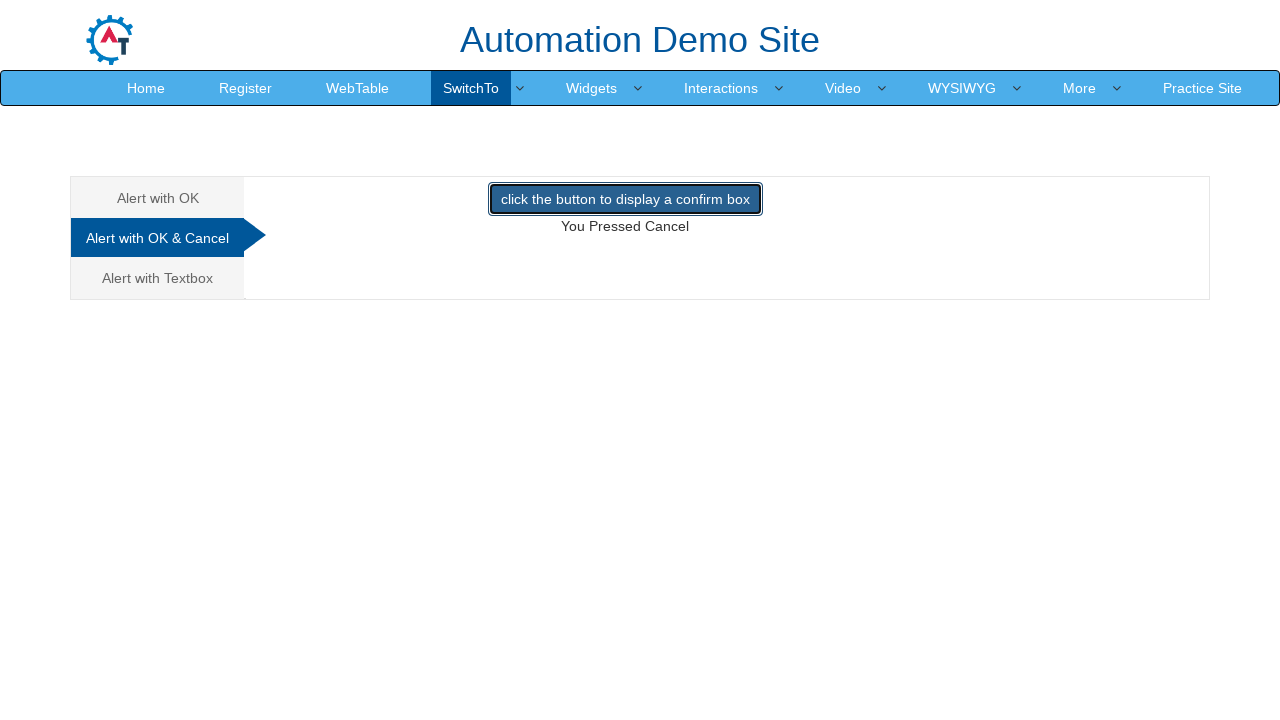

Waited for dialog to be handled
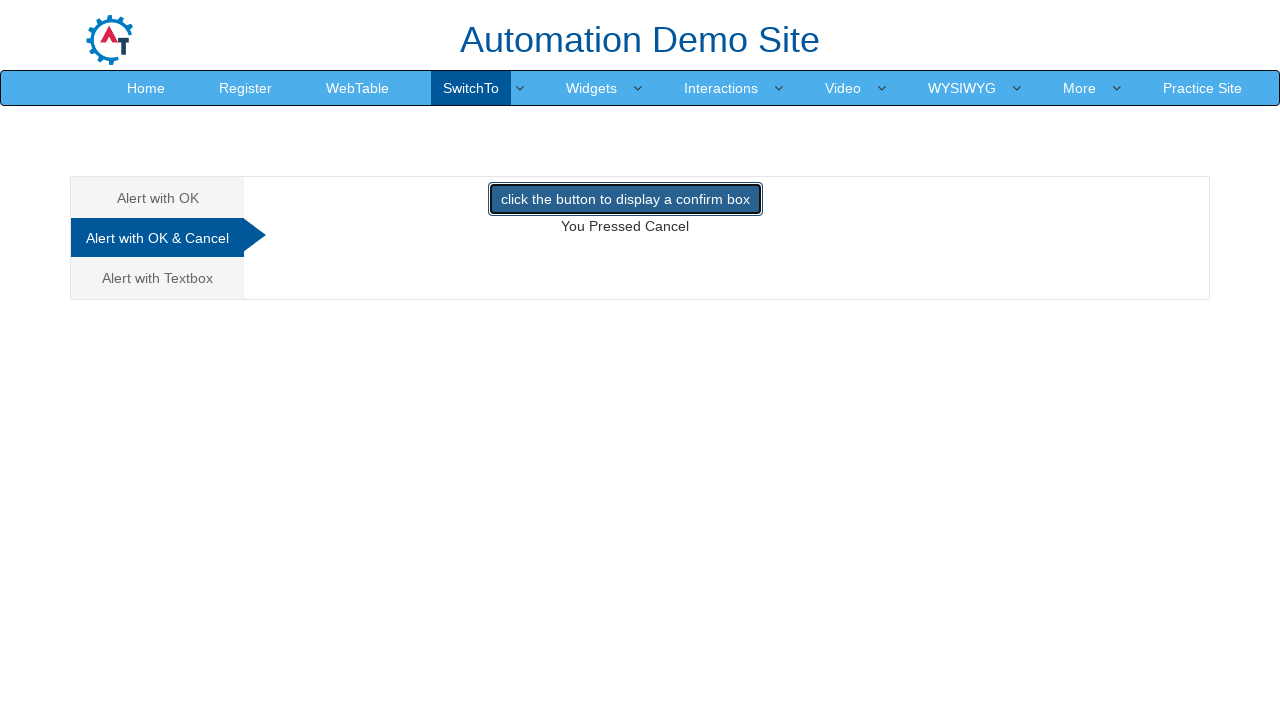

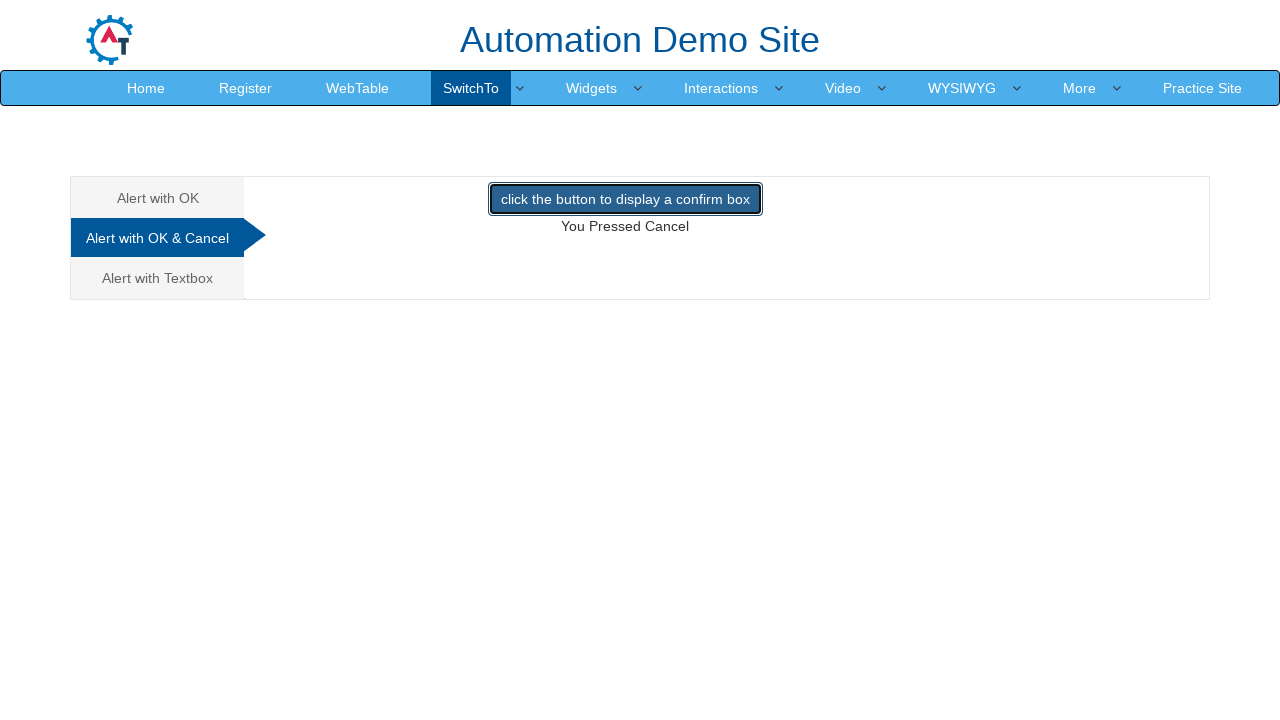